Navigates to the Ultimate QA automation practice page and waits for a specific link element to become clickable, verifying the page loads correctly.

Starting URL: https://ultimateqa.com/automation

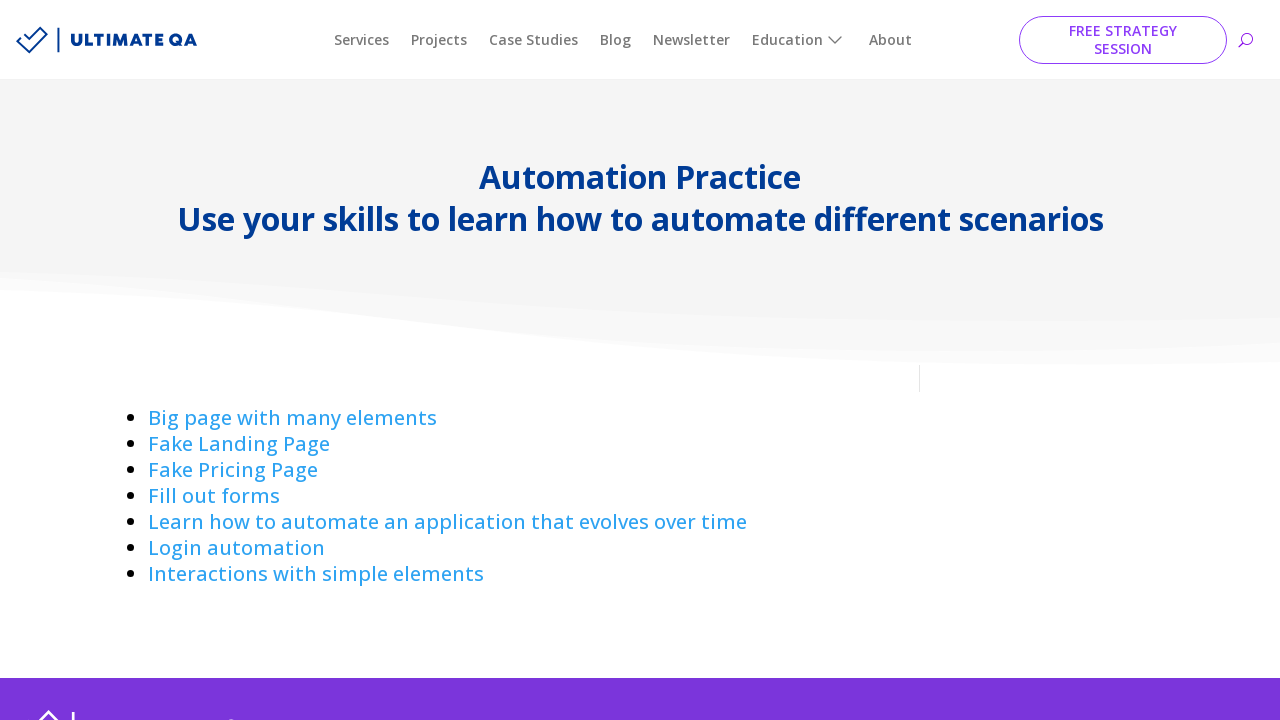

Navigated to Ultimate QA automation practice page
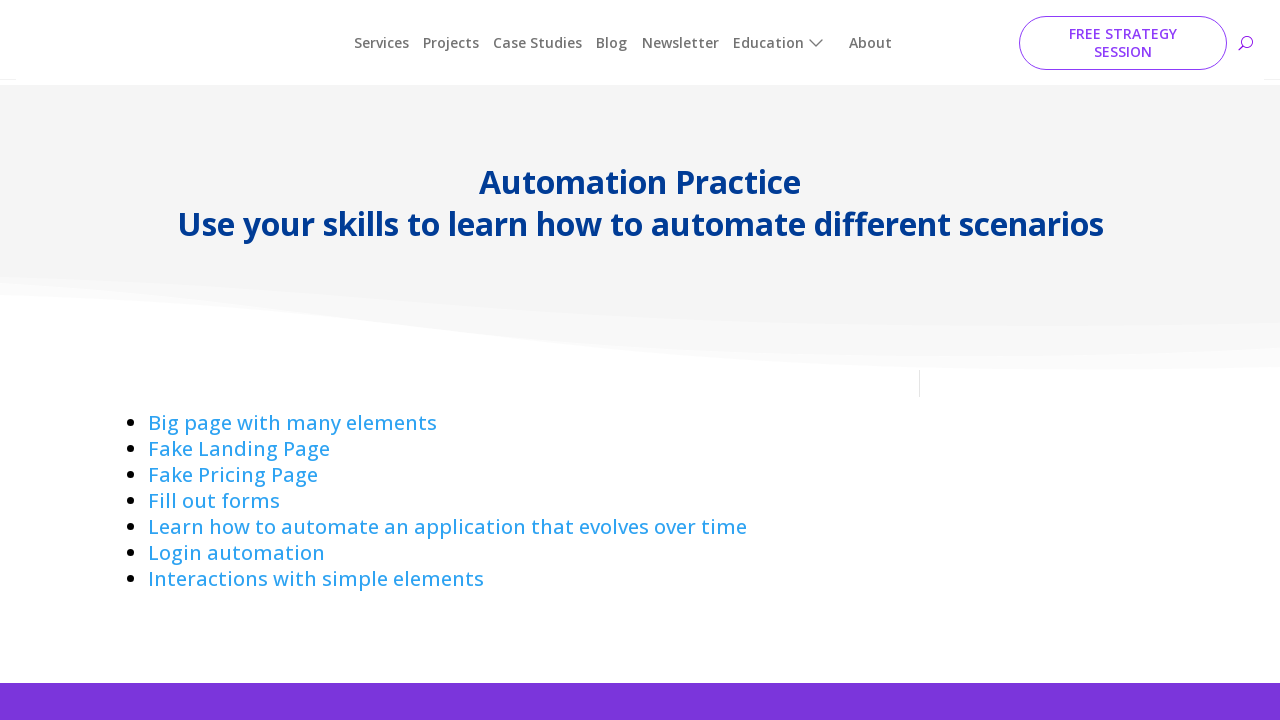

Waited for 'Big page with many elements' link to become visible
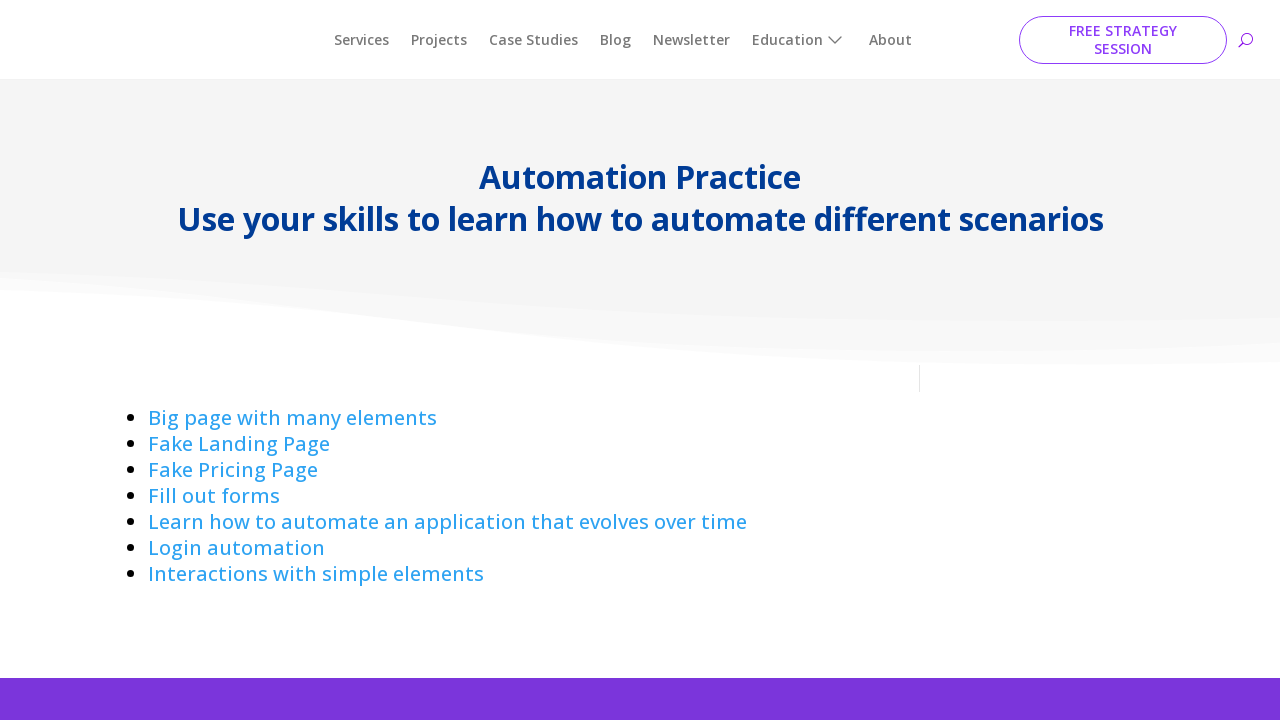

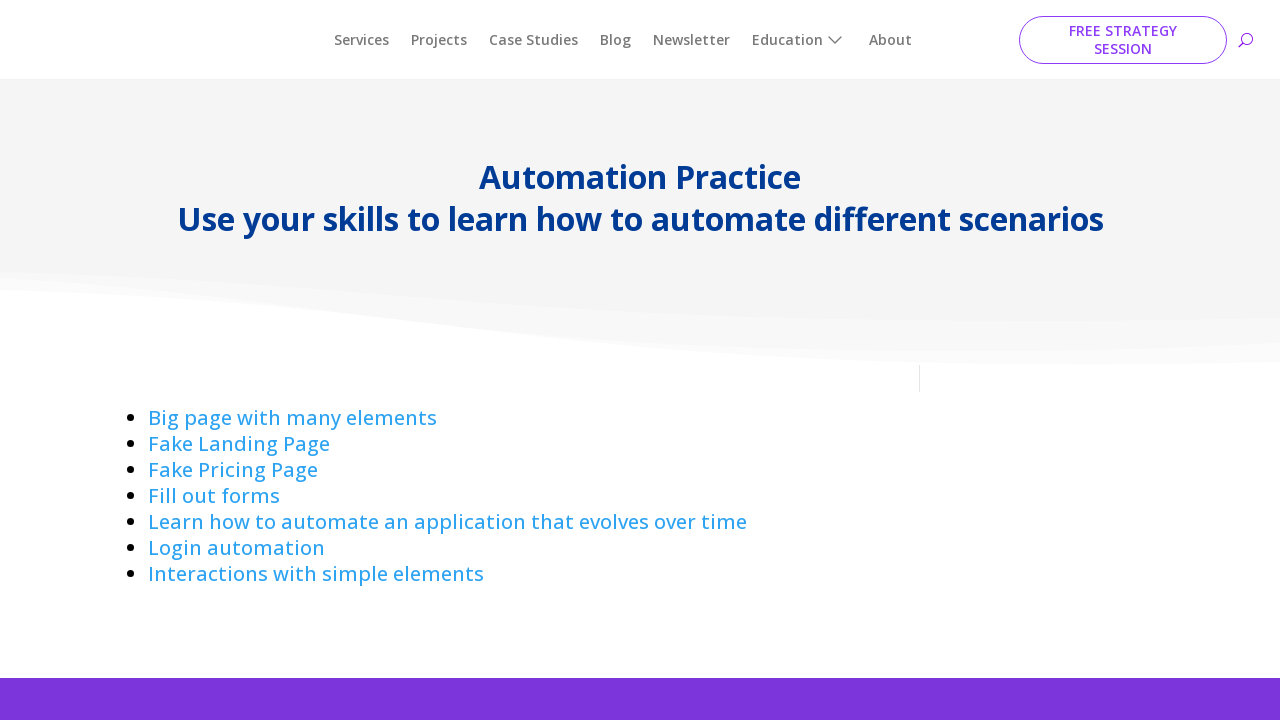